Navigates to a Tokopedia product review page, waits for reviews to load, and clicks through to the next page of reviews using pagination.

Starting URL: https://www.tokopedia.com/nova-collection99/review

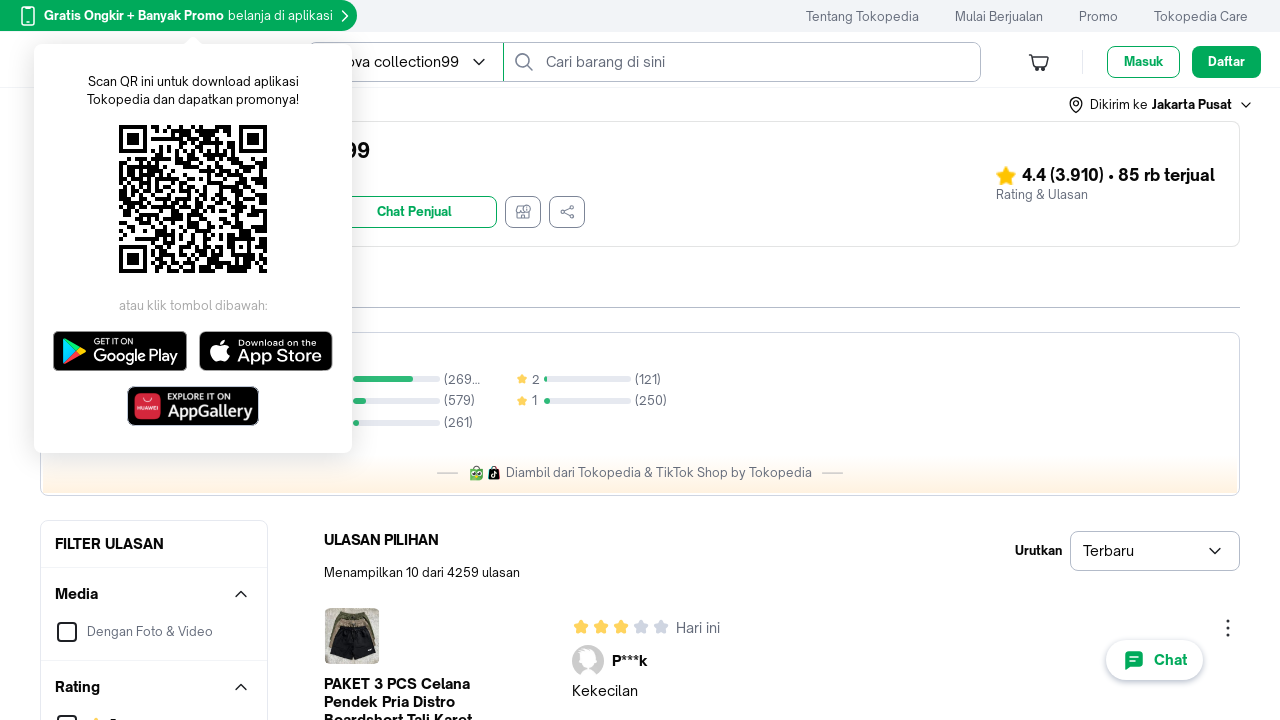

Waited for review articles to load on Tokopedia product review page
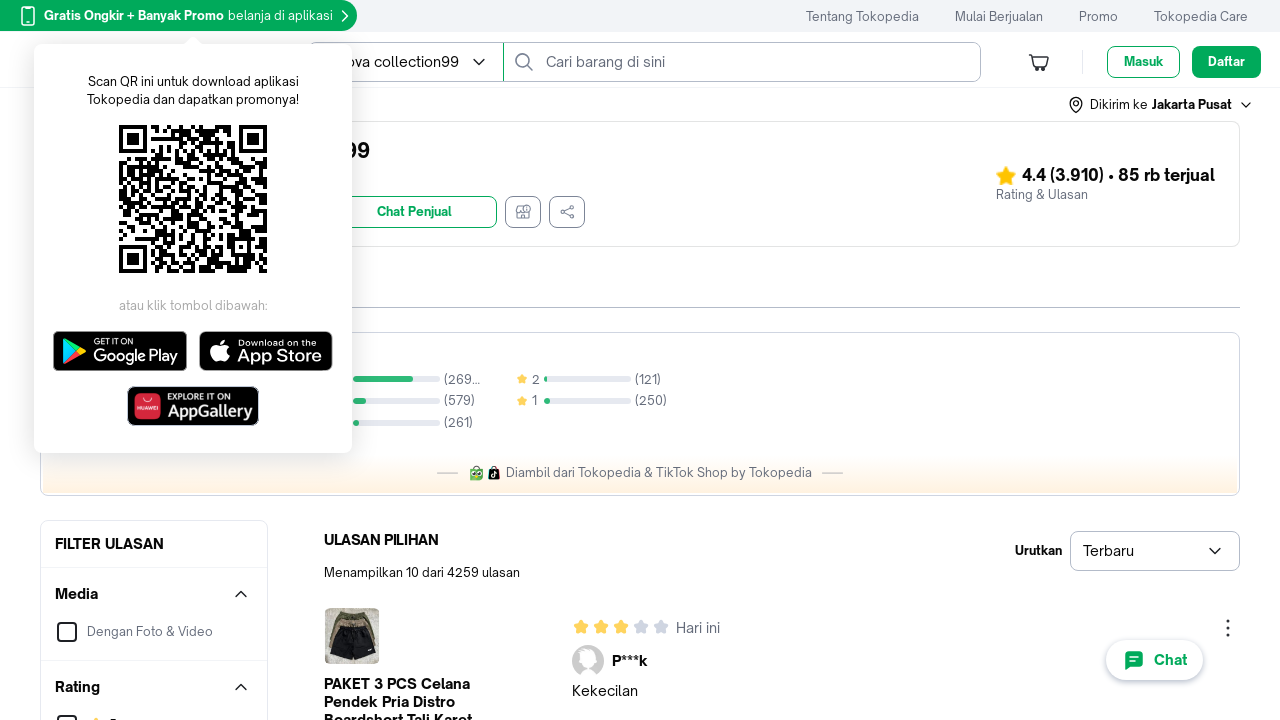

Page stabilized after 2 second timeout
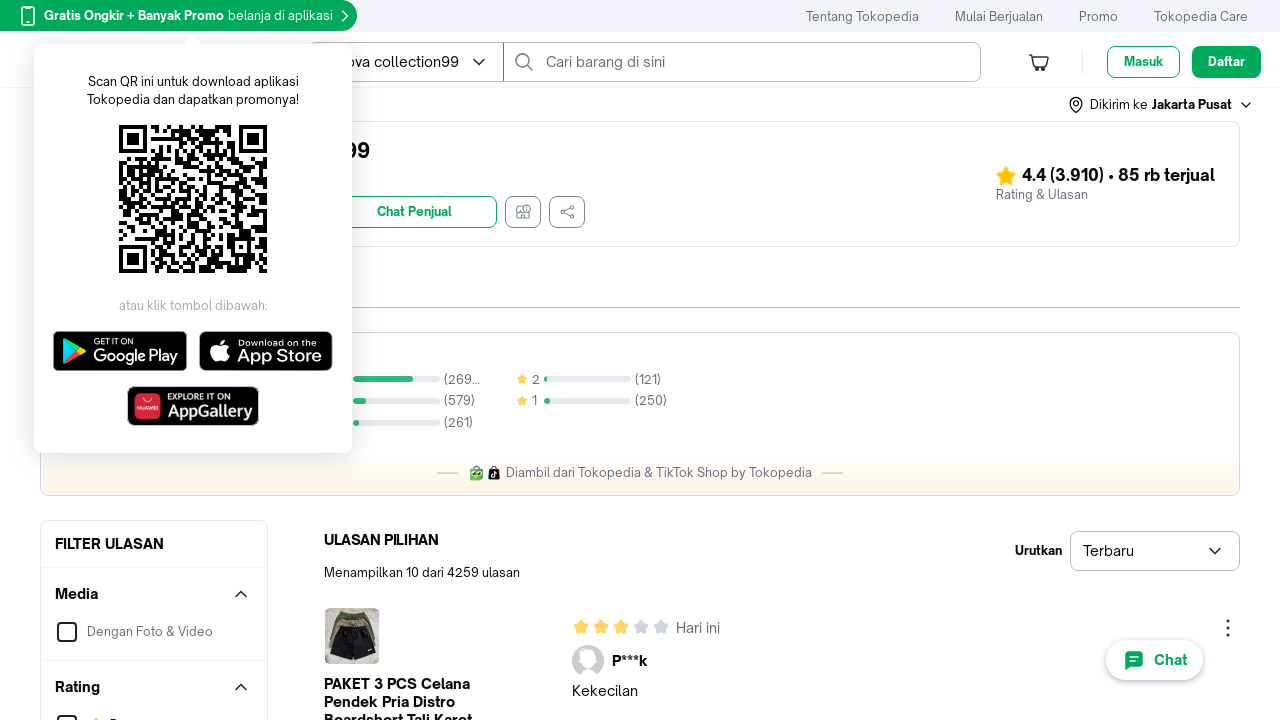

Clicked 'next page' button to navigate to next page of reviews at (968, 499) on button[aria-label^='Laman berikutnya']
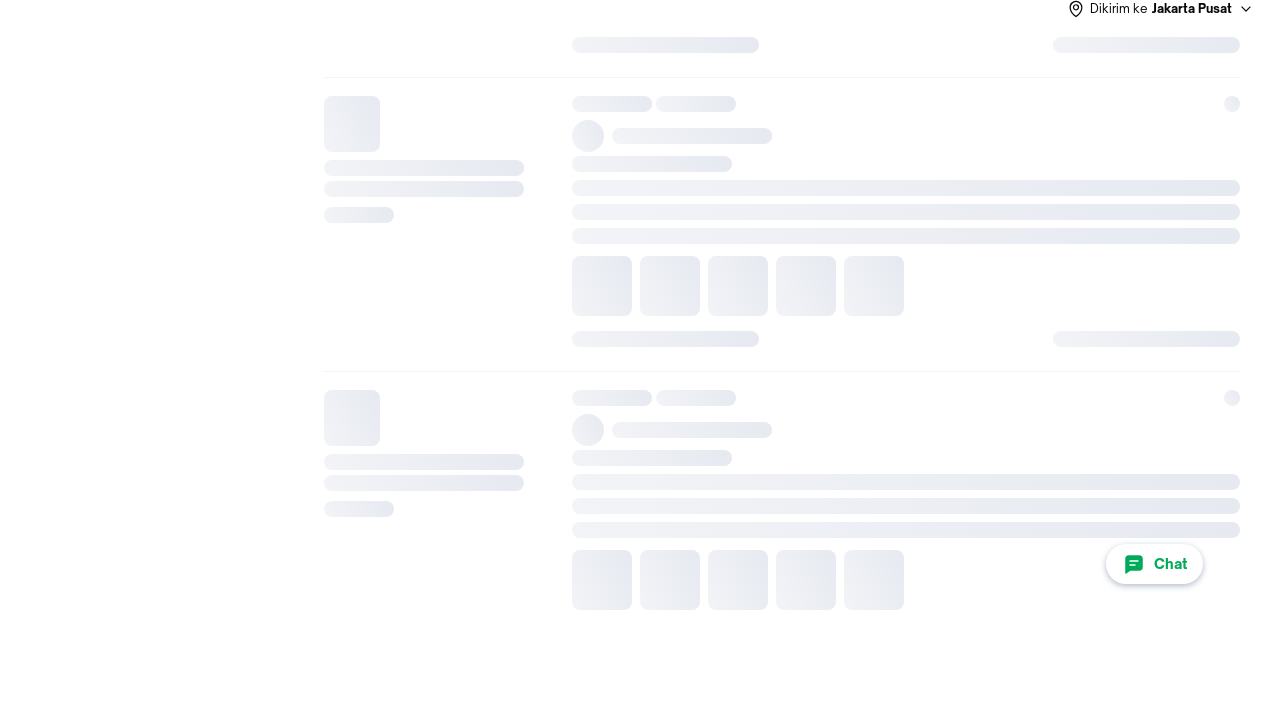

Waited for next page of review articles to load
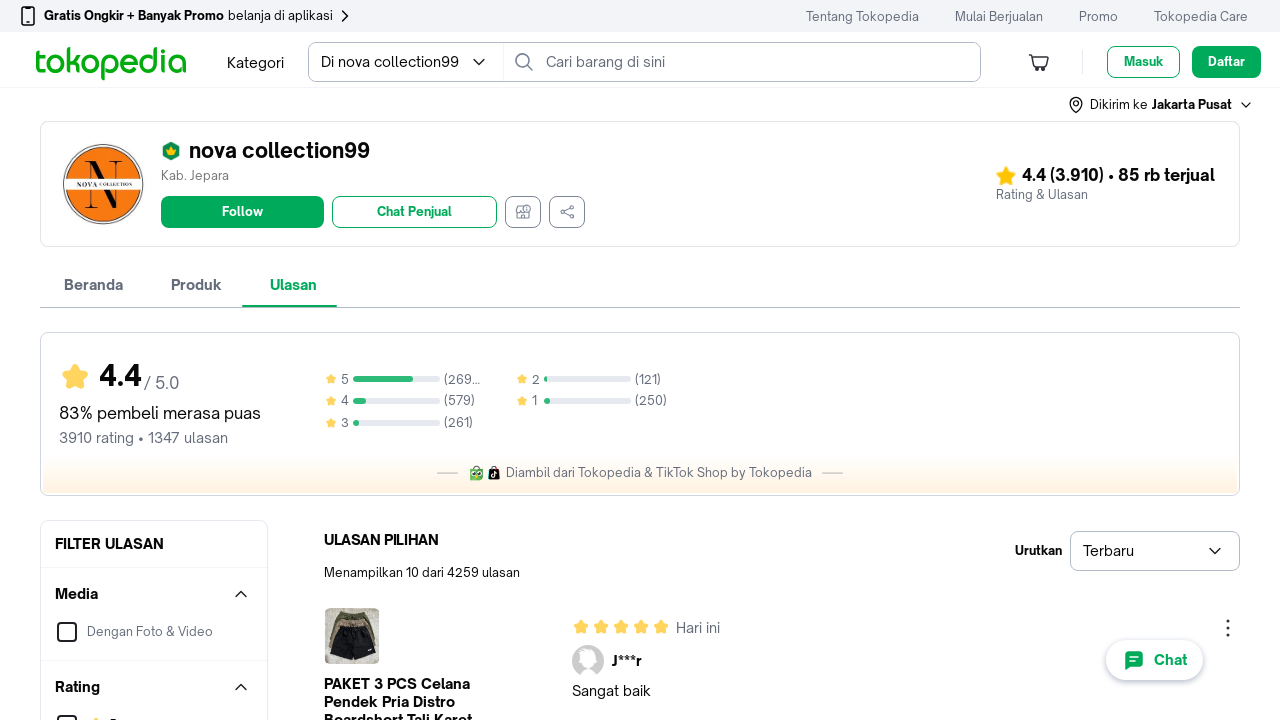

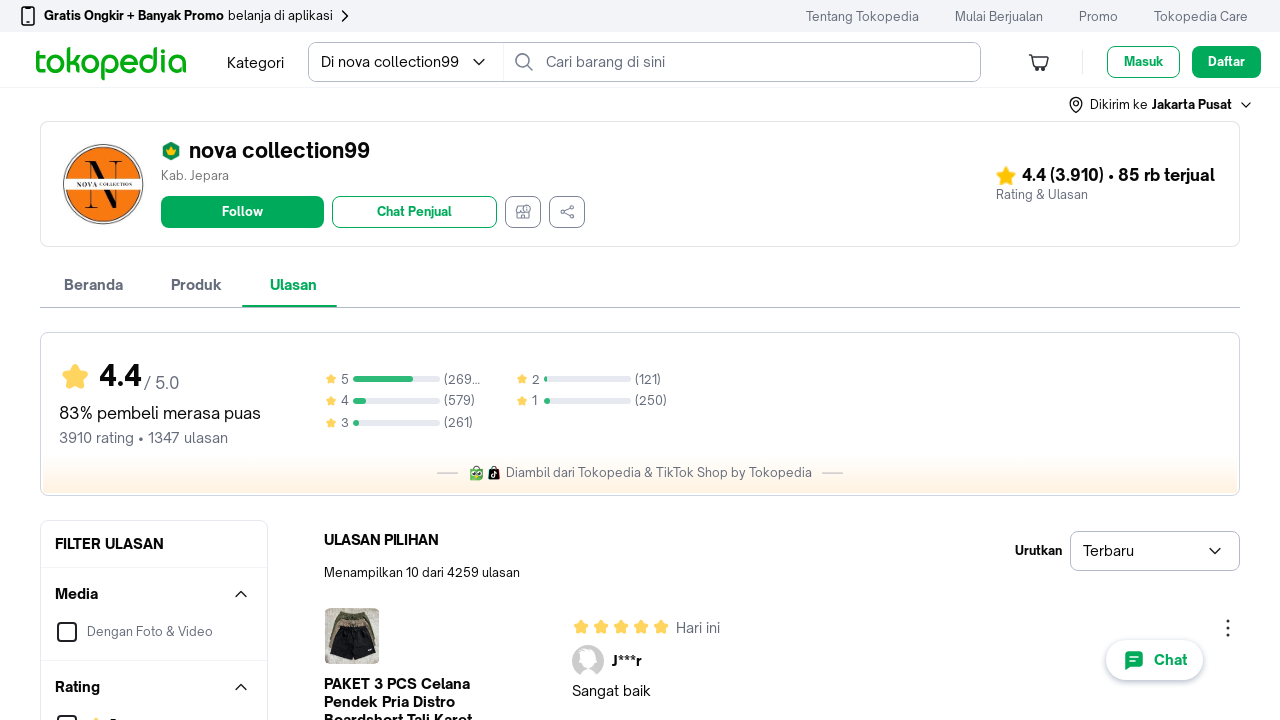